Tests that text can be deleted from Google Translate using the backspace key

Starting URL: https://translate.google.com

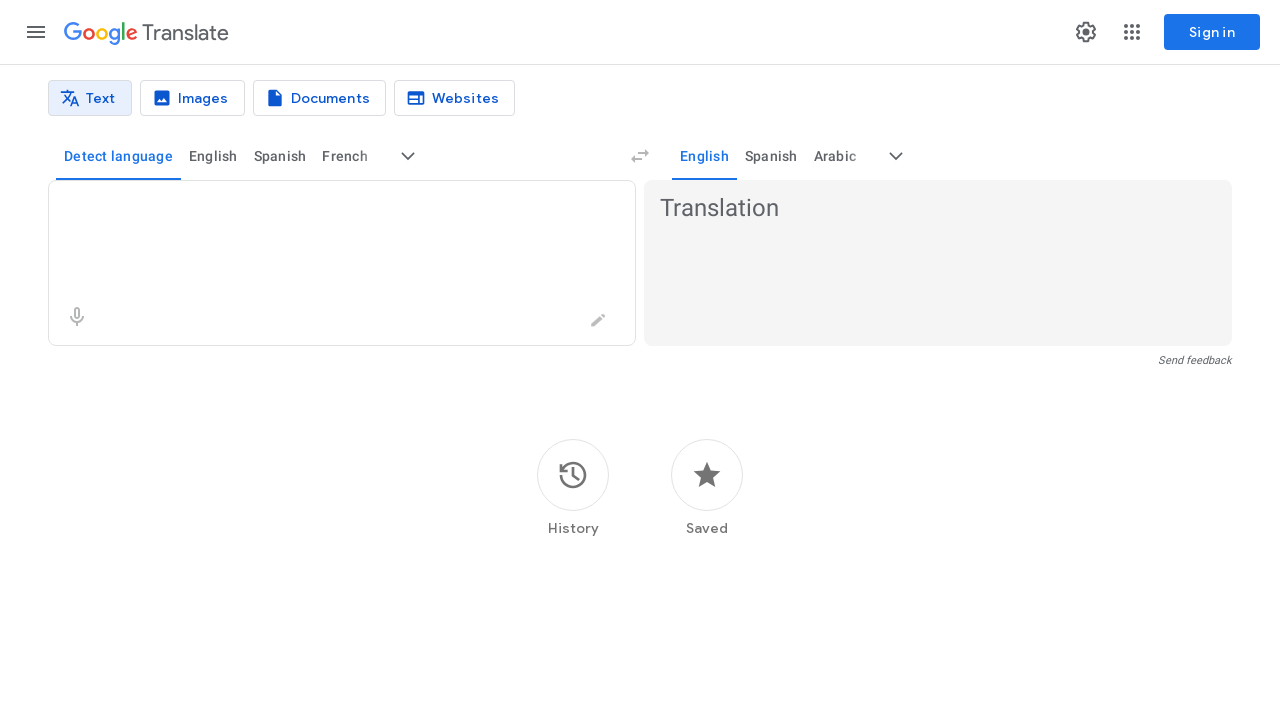

Navigated to Google Translate
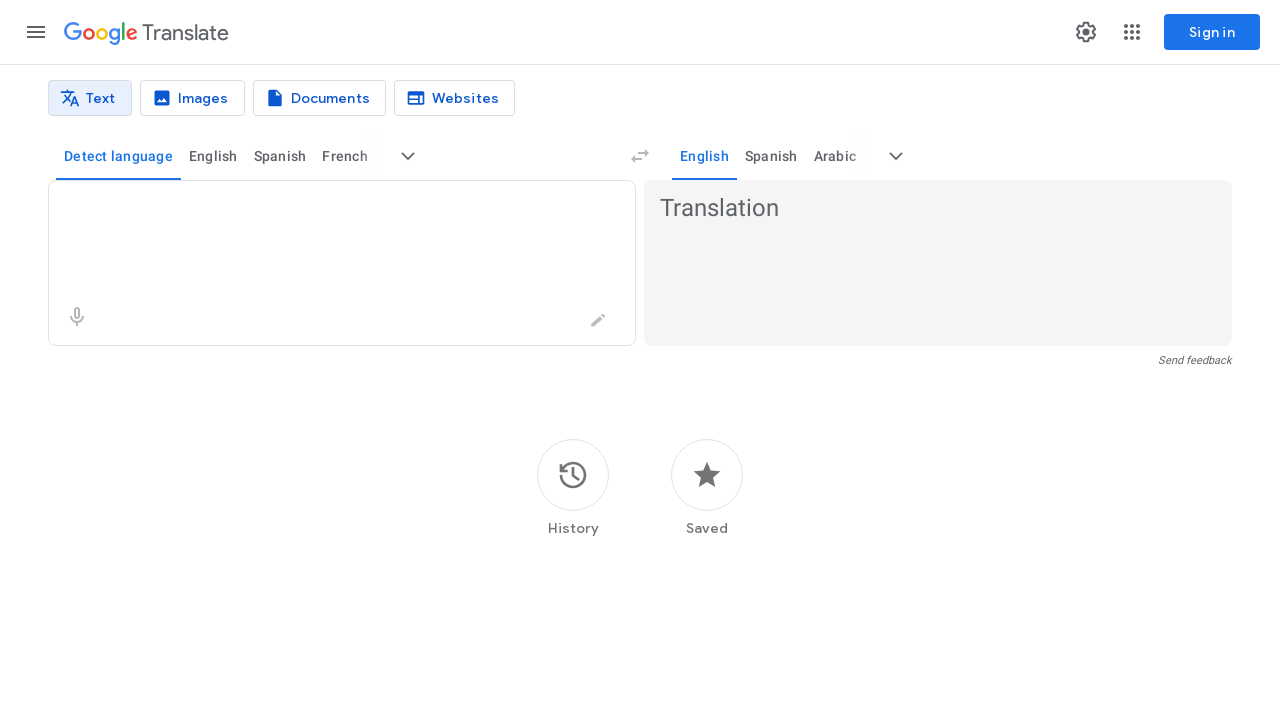

Filled source text field with 'Cat' on textarea[aria-label='Source text']
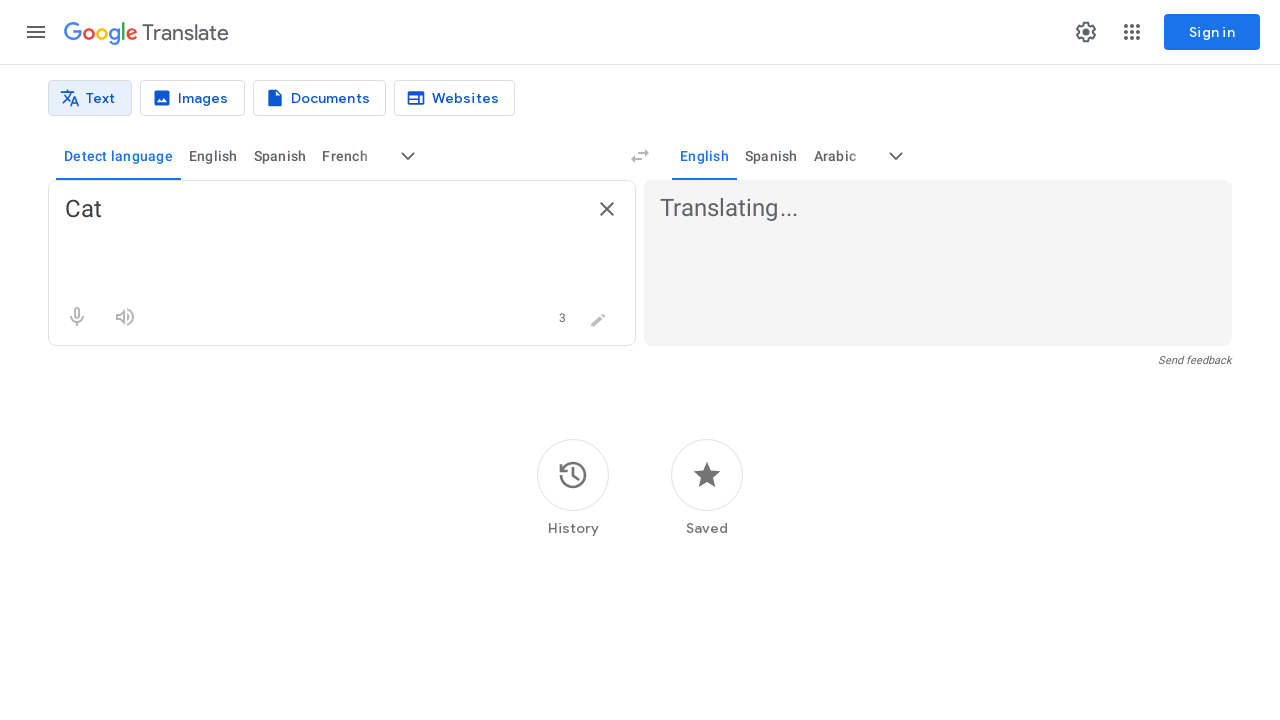

Waited 3 seconds for translation to process
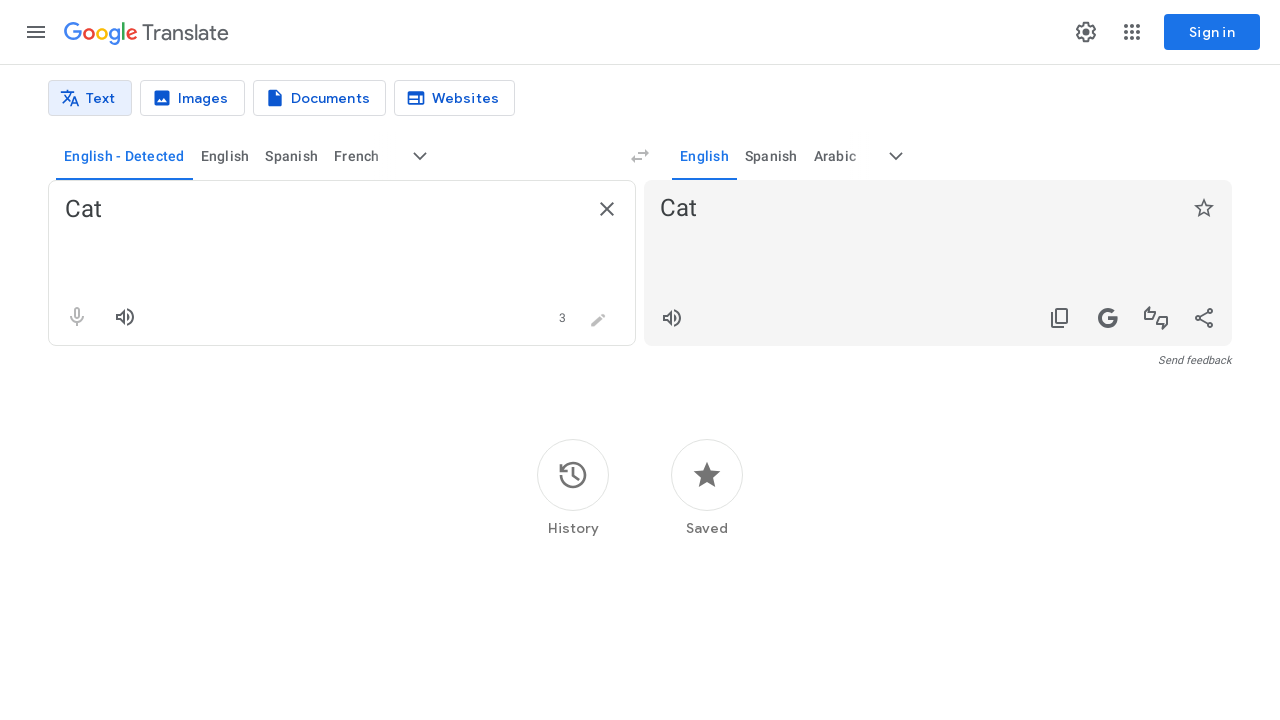

Pressed Backspace once to delete last character on textarea[aria-label='Source text']
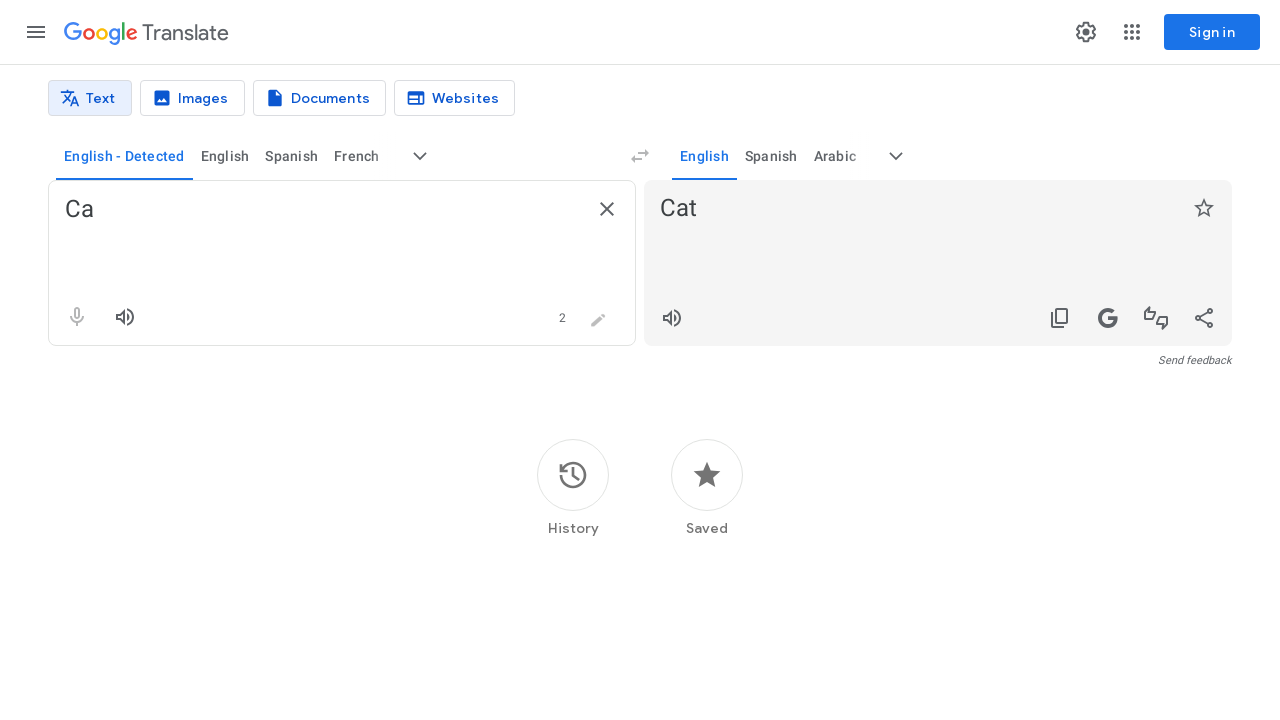

Pressed Backspace twice to delete second character on textarea[aria-label='Source text']
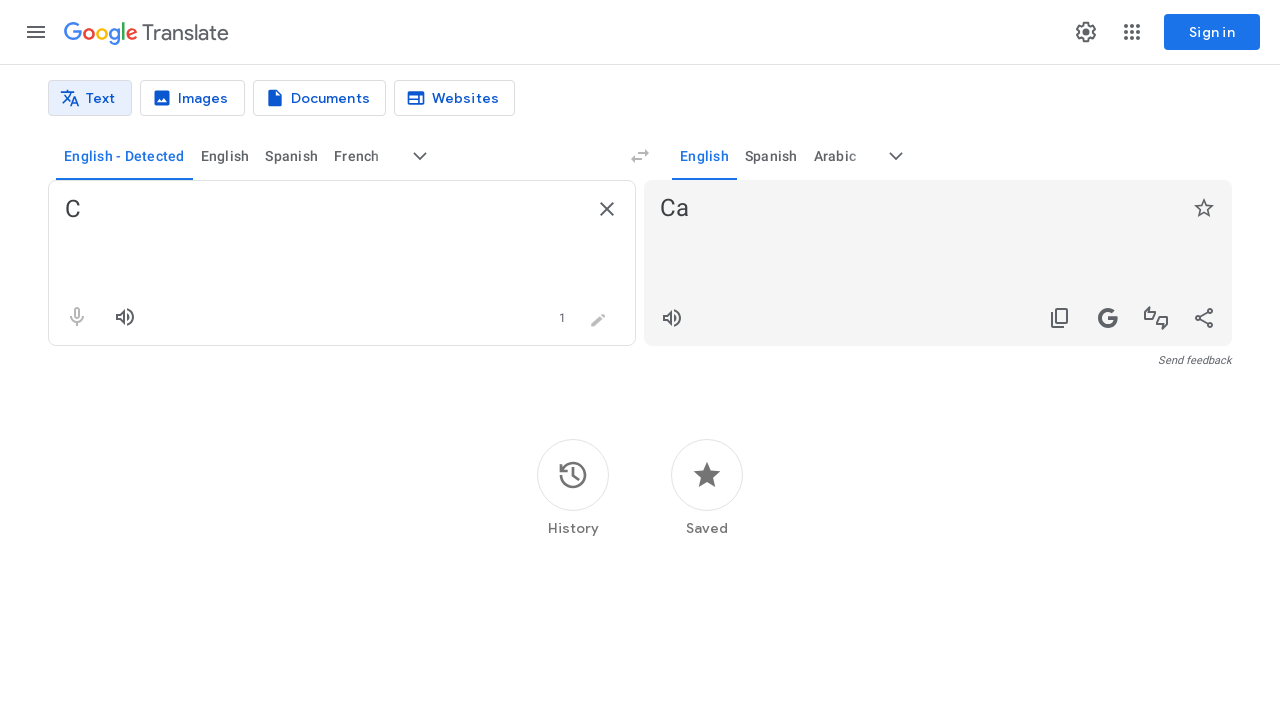

Pressed Backspace three times to delete all text on textarea[aria-label='Source text']
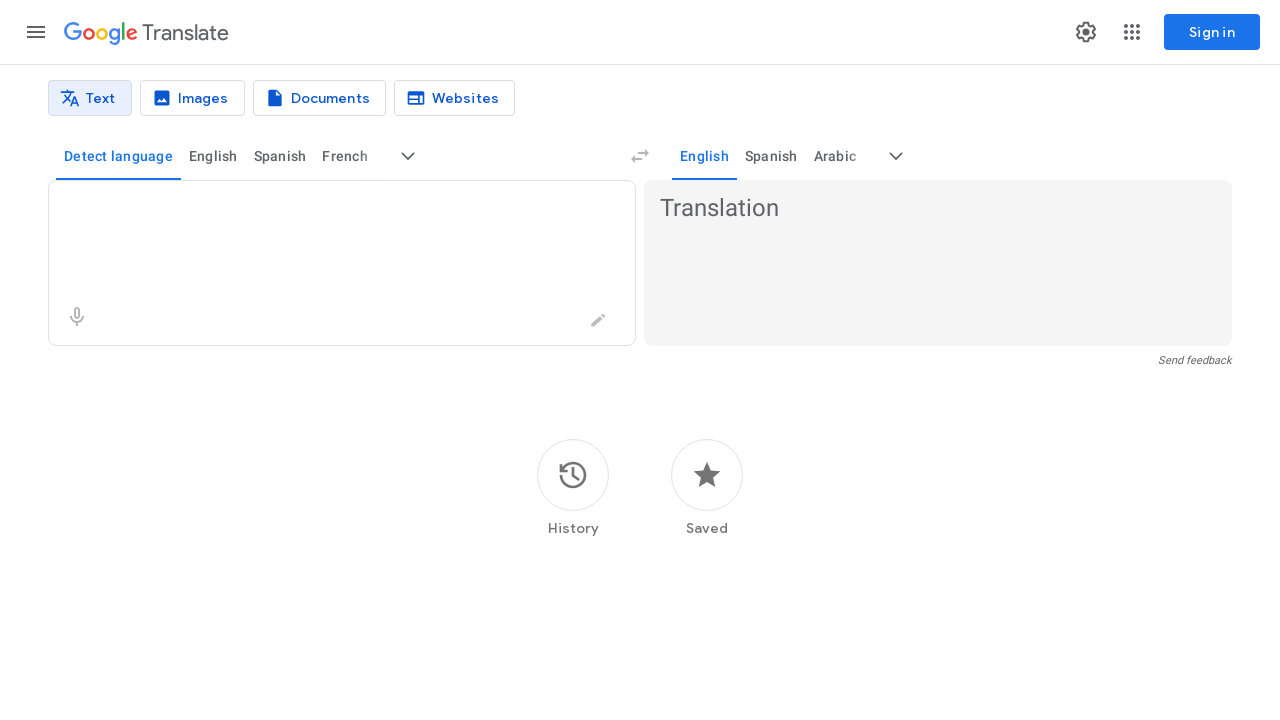

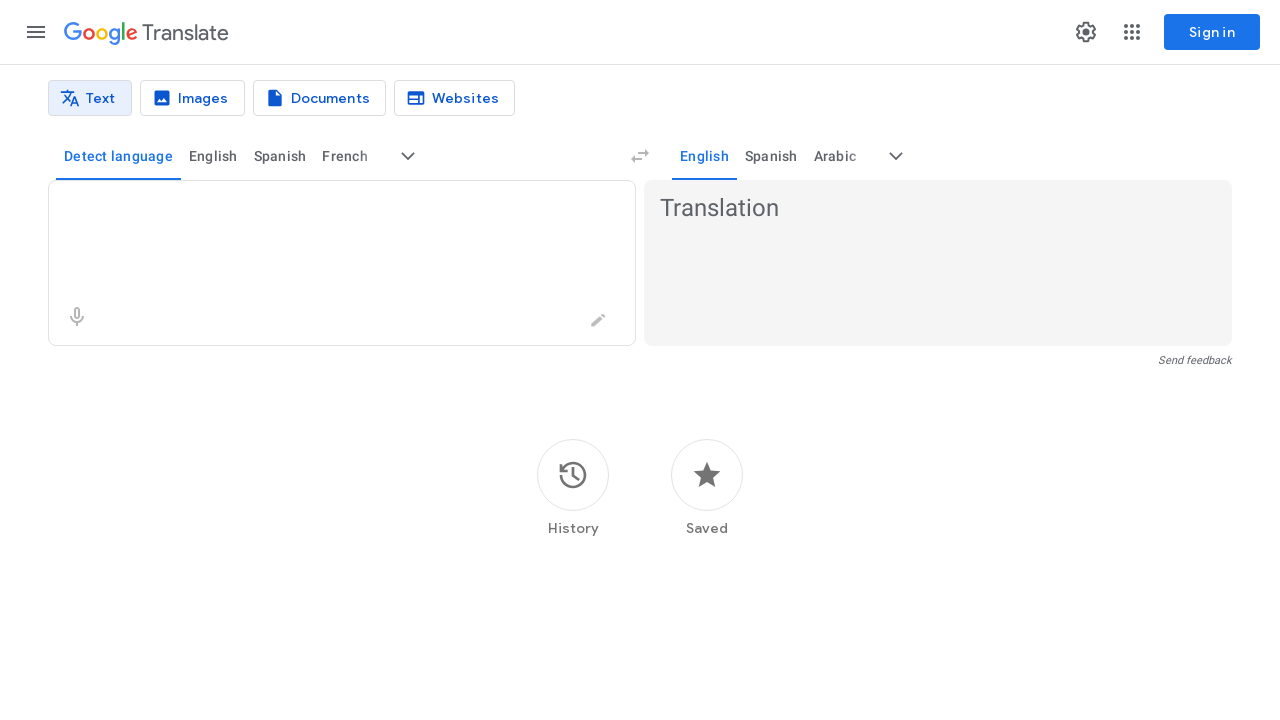